Tests that entered text is trimmed when editing a todo item.

Starting URL: https://demo.playwright.dev/todomvc

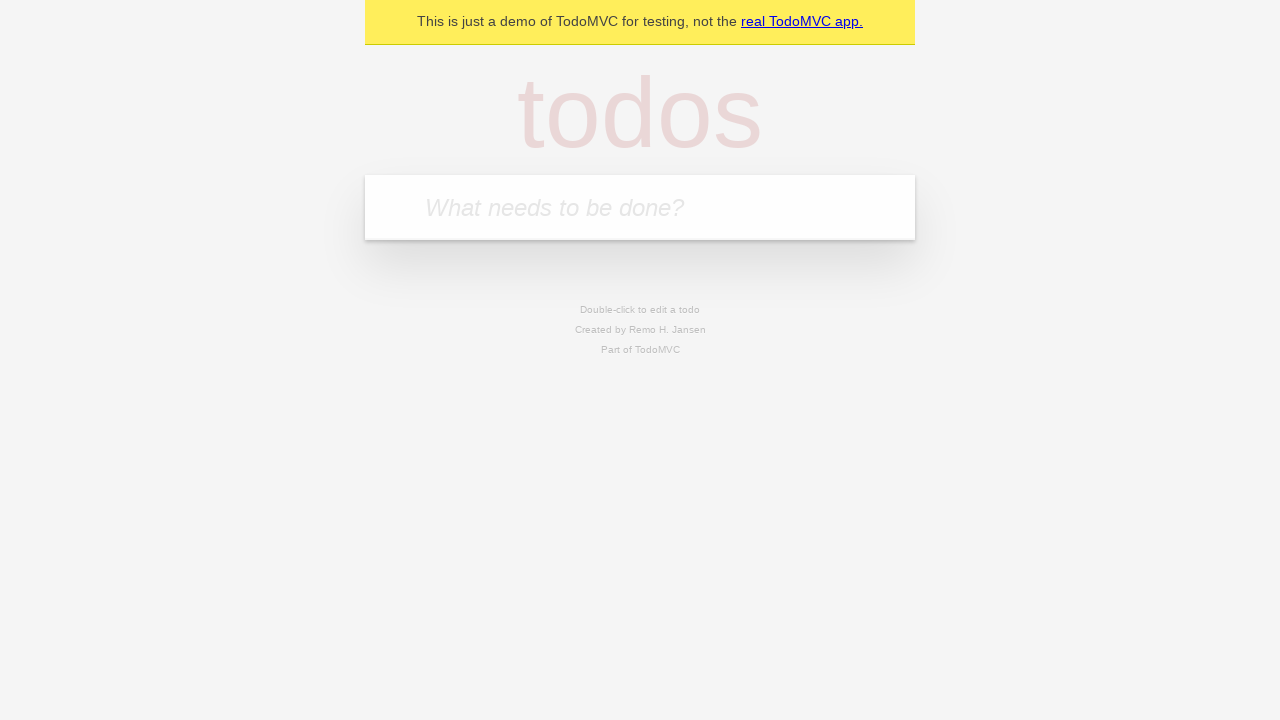

Filled new todo input with 'buy some cheese' on .new-todo
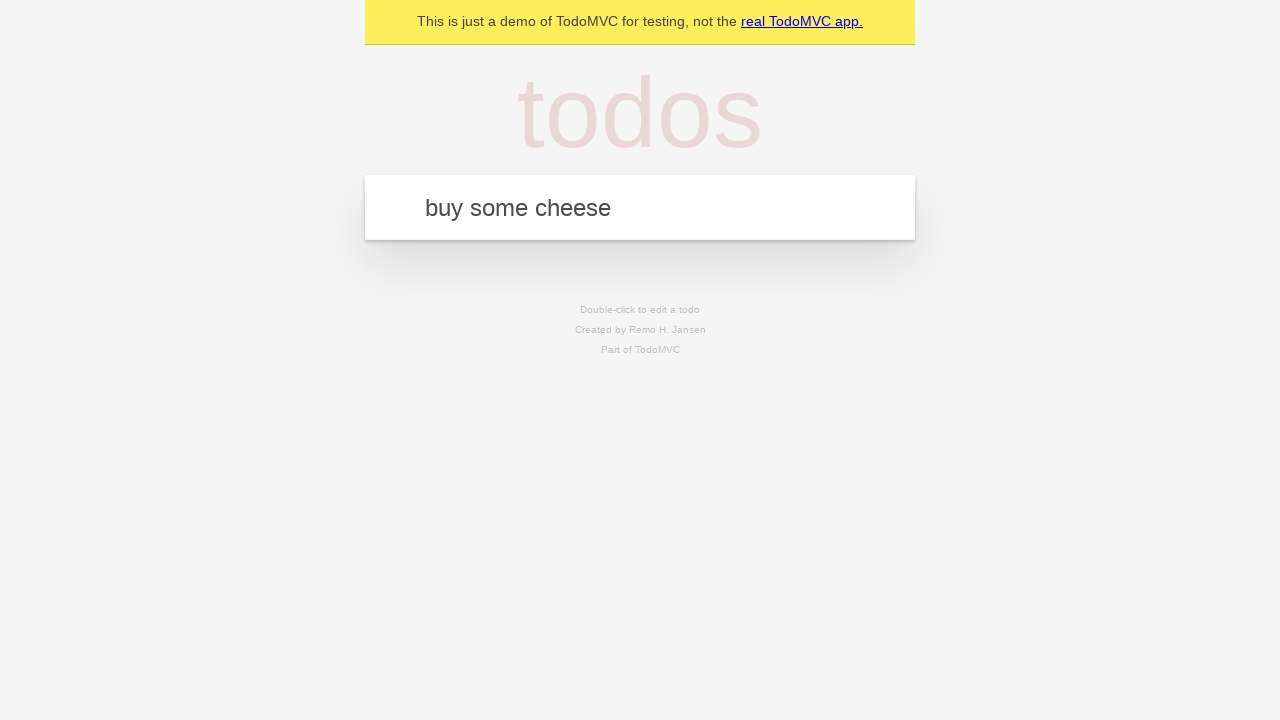

Pressed Enter to add first todo on .new-todo
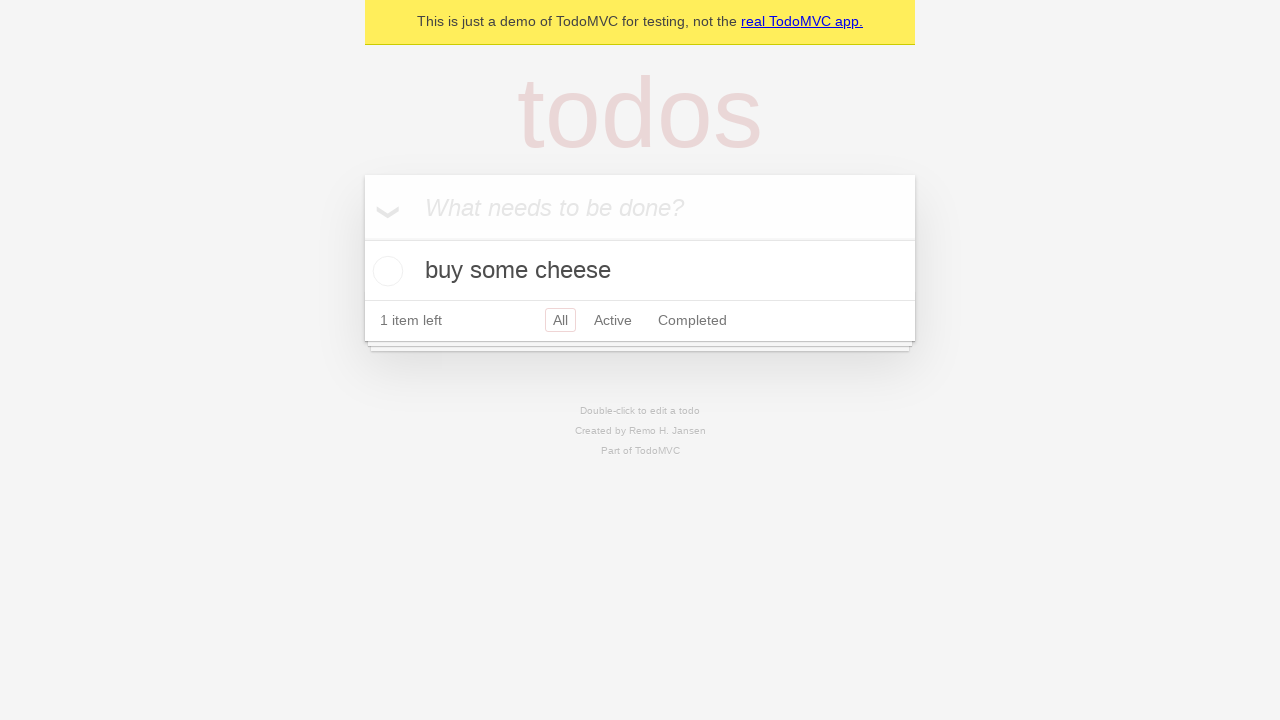

Filled new todo input with 'feed the cat' on .new-todo
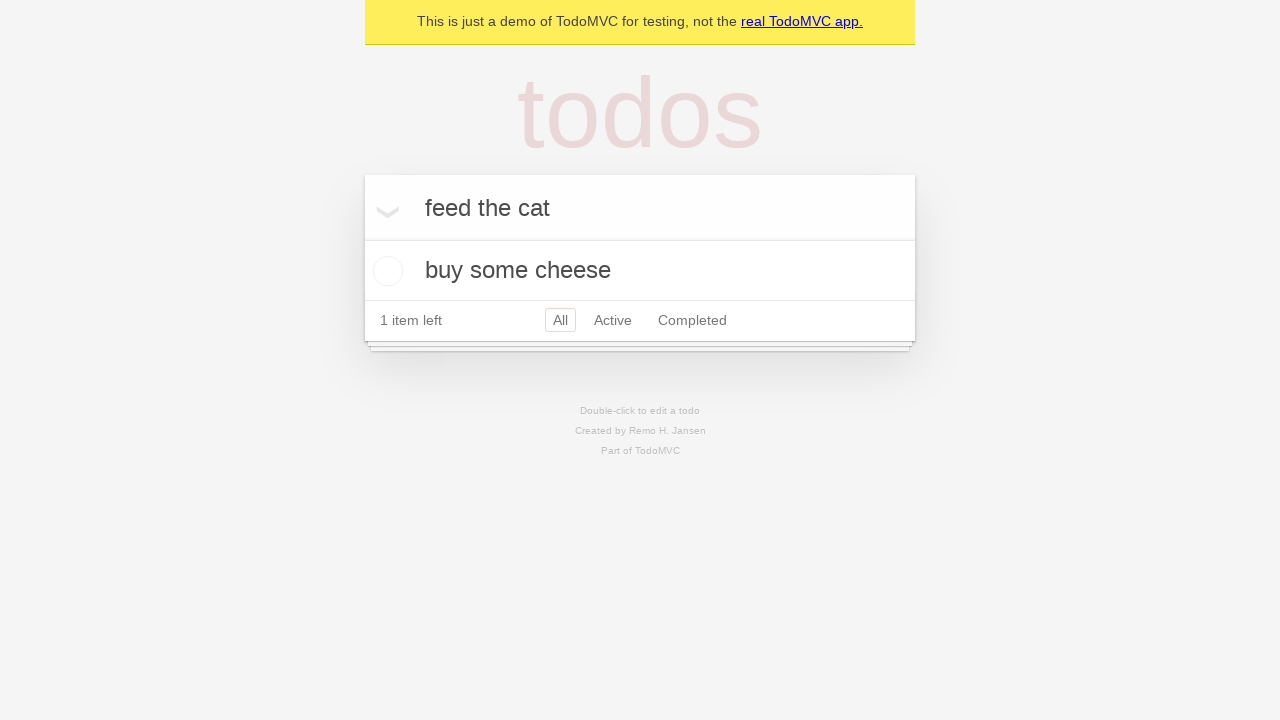

Pressed Enter to add second todo on .new-todo
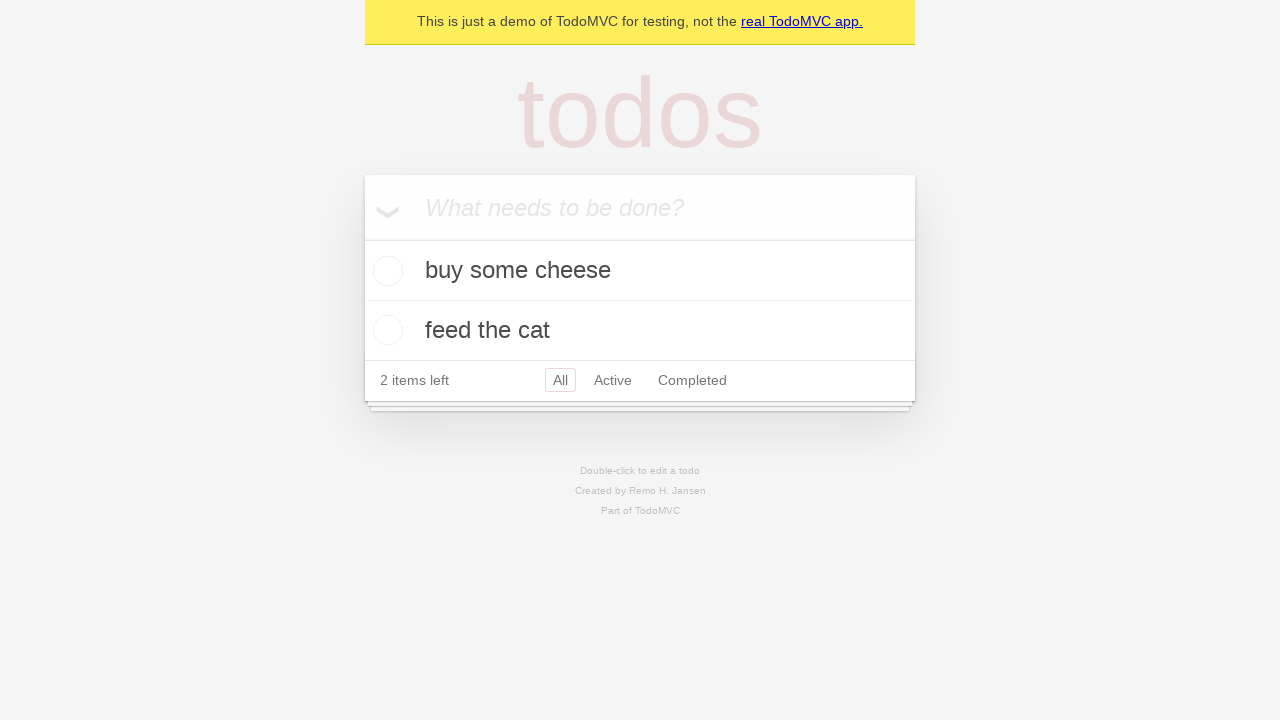

Filled new todo input with 'book a doctors appointment' on .new-todo
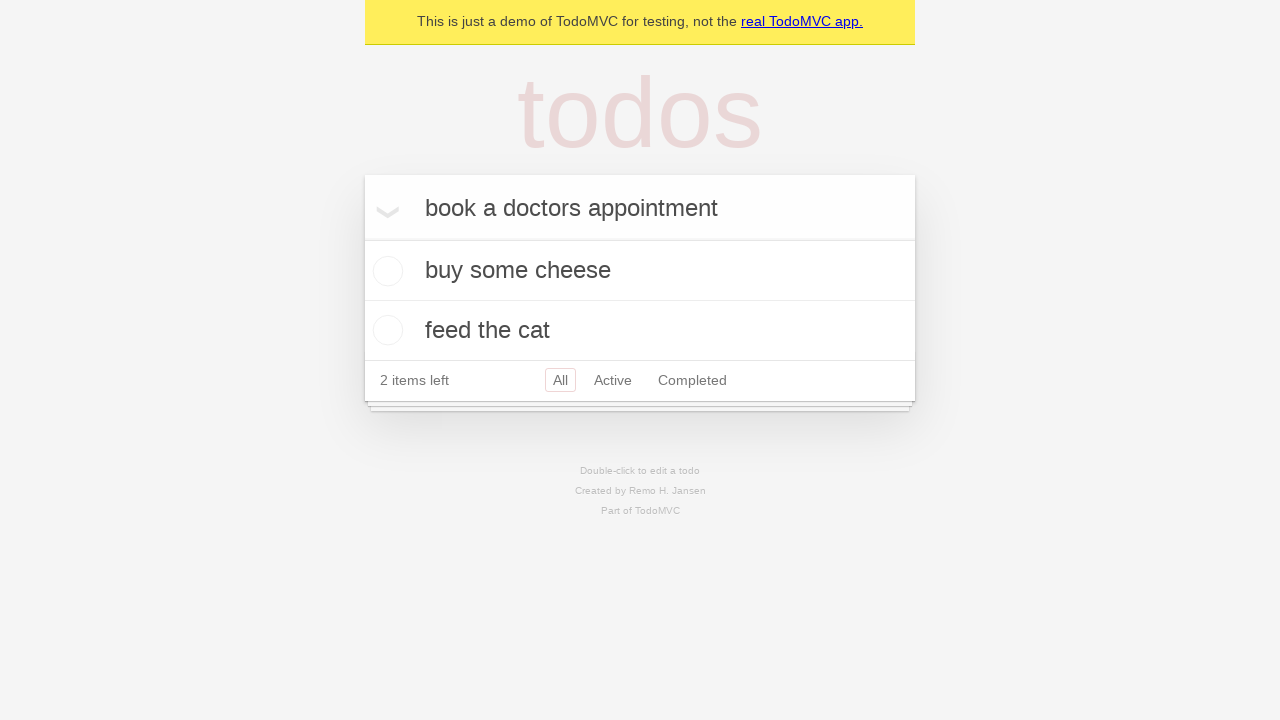

Pressed Enter to add third todo on .new-todo
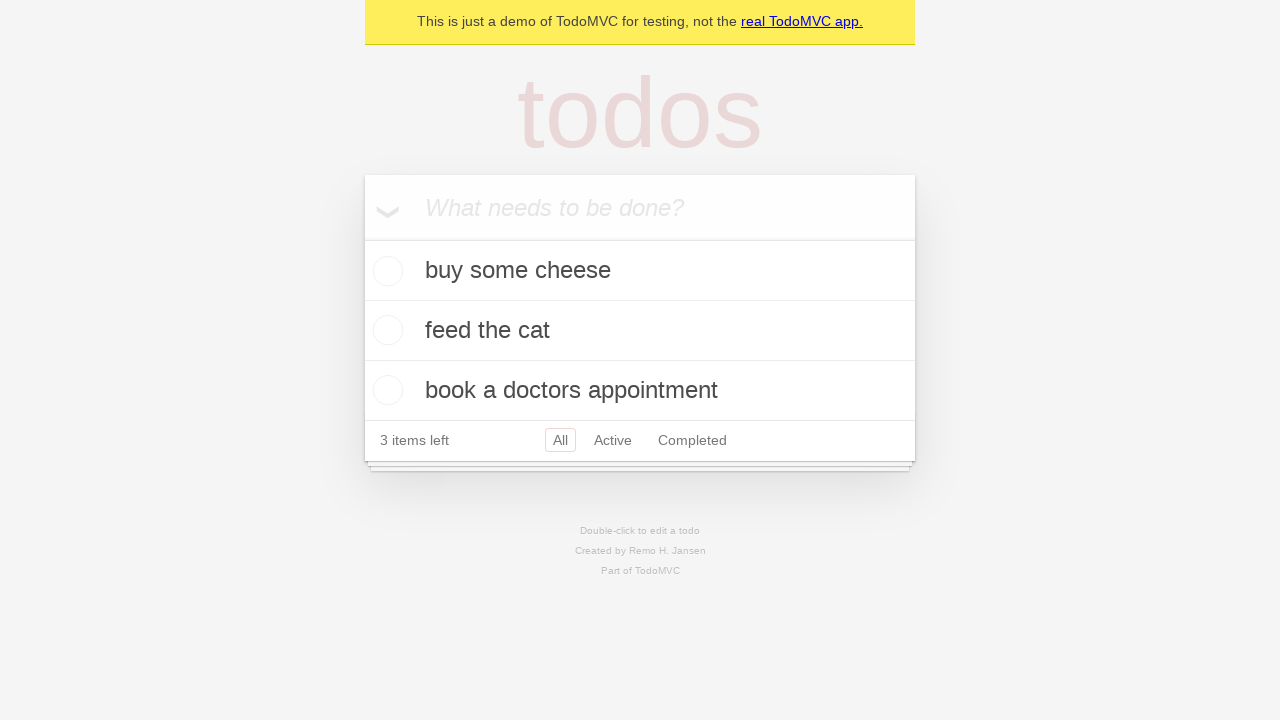

Waited for all 3 todos to load
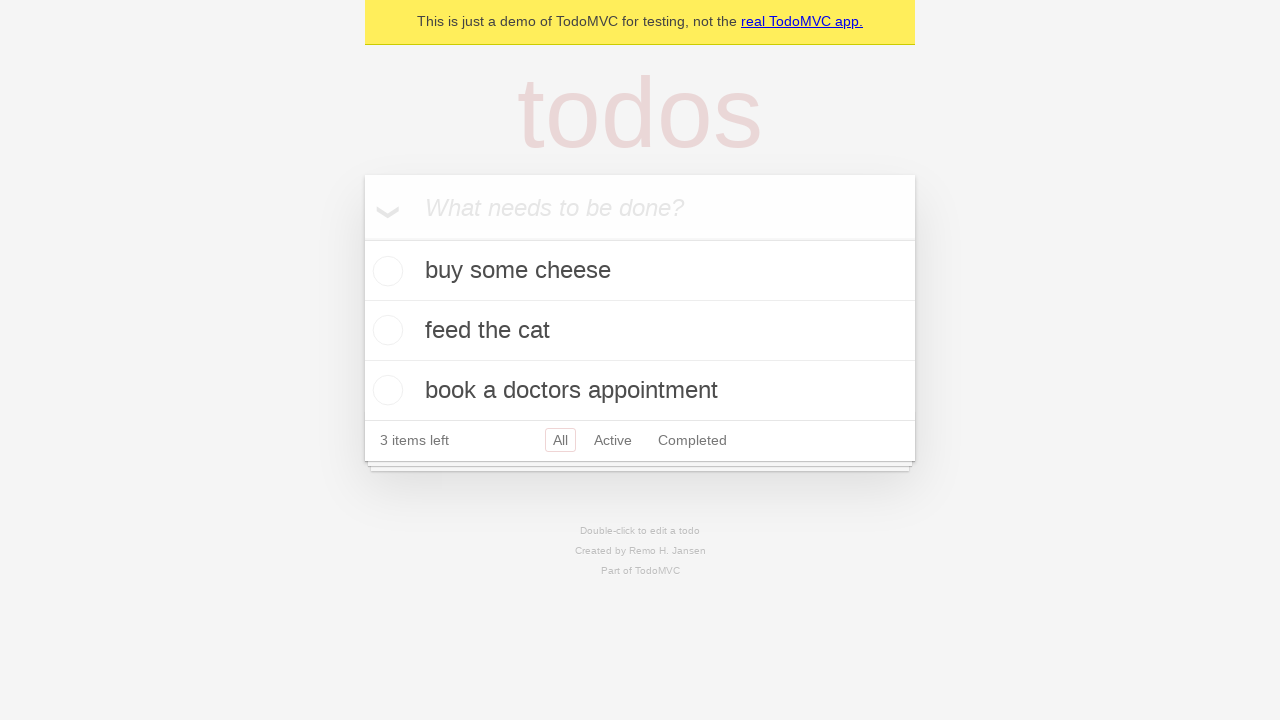

Double-clicked second todo to enter edit mode at (640, 331) on .todo-list li >> nth=1
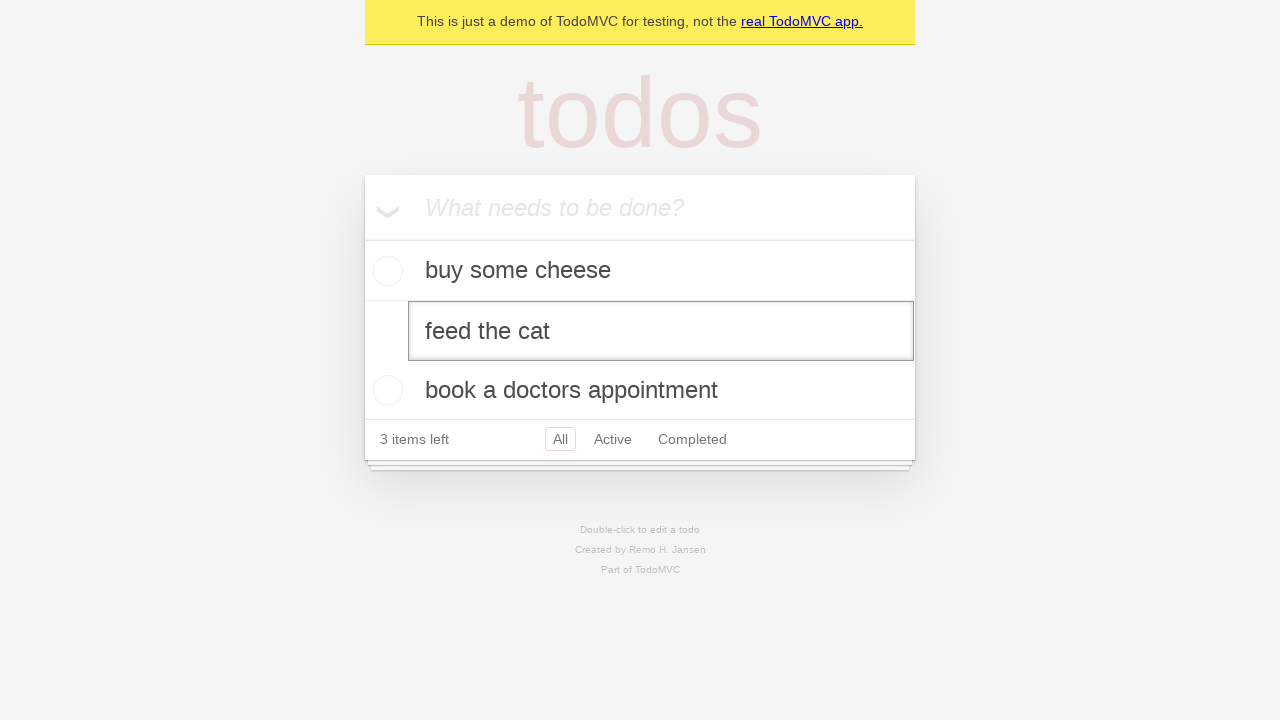

Filled edit field with text containing leading and trailing spaces on .todo-list li >> nth=1 >> .edit
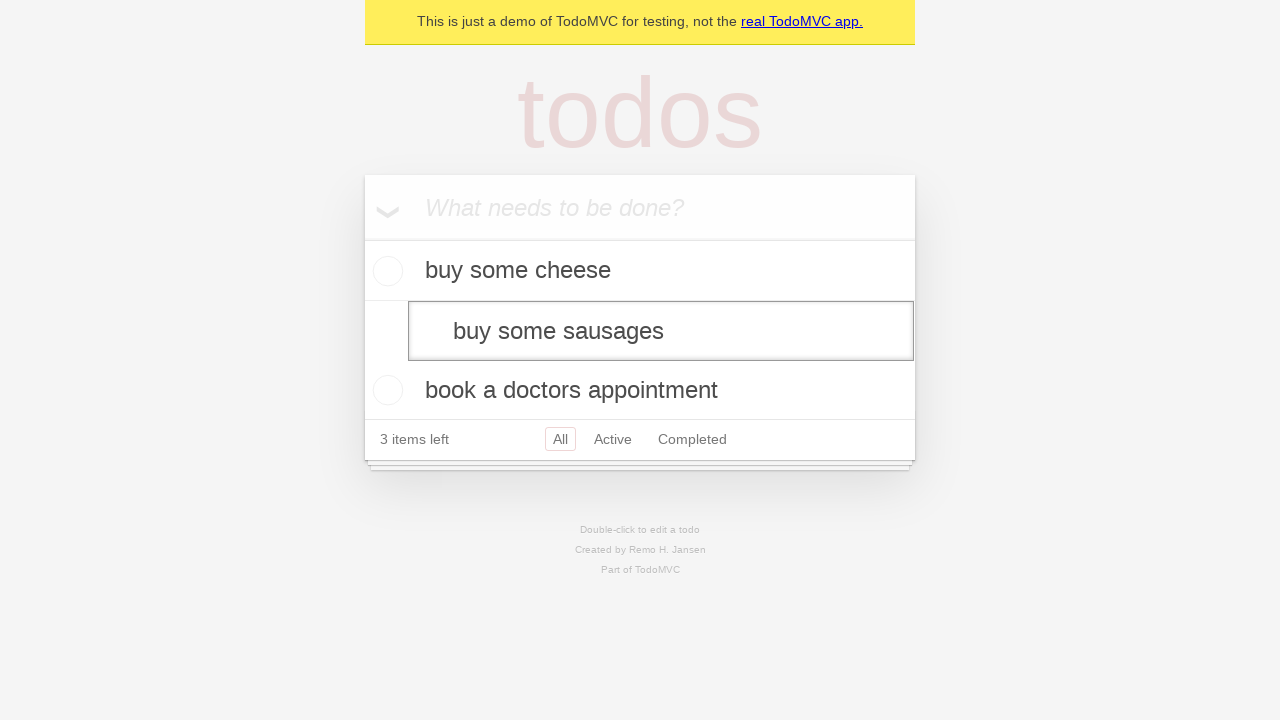

Pressed Enter to confirm edit and verify text is trimmed on .todo-list li >> nth=1 >> .edit
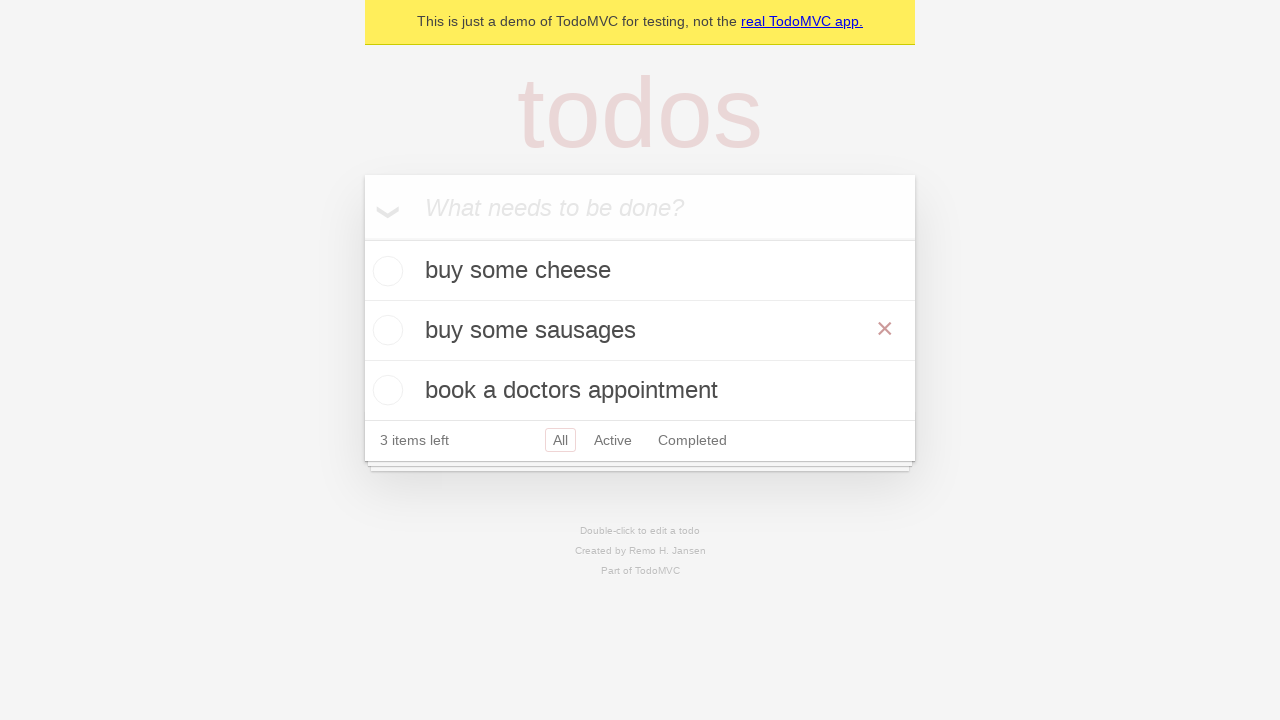

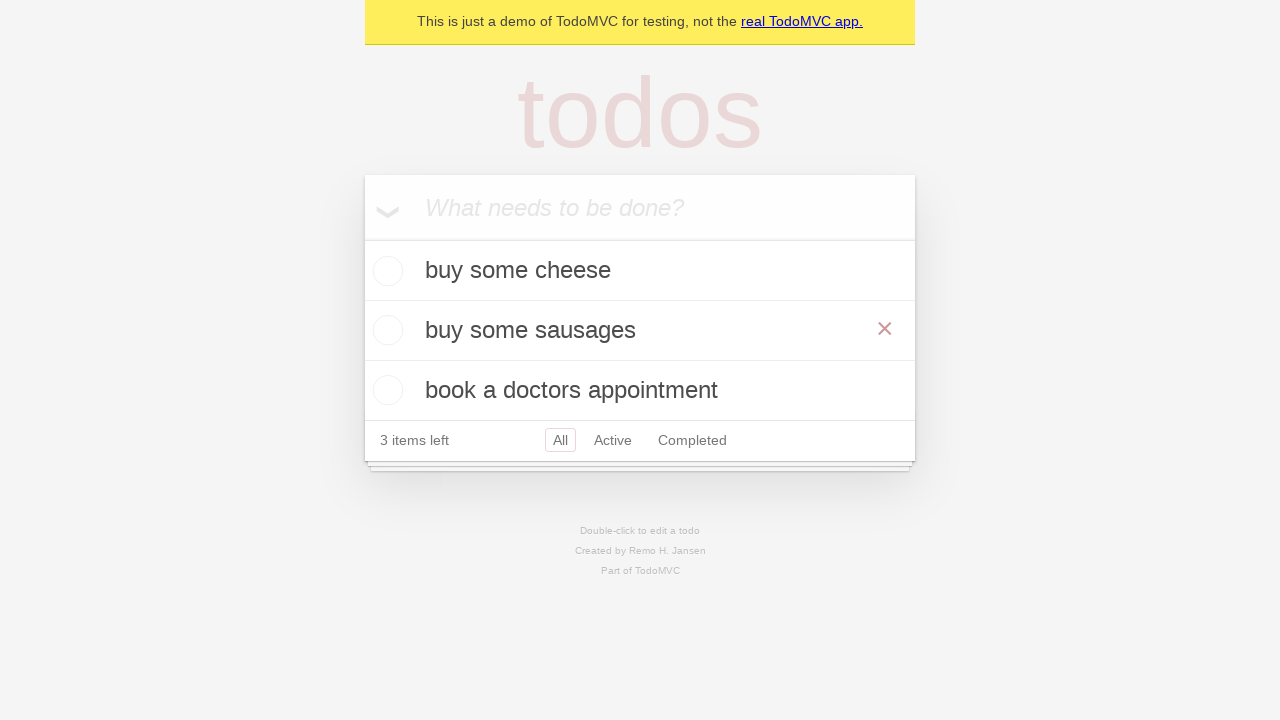